Tests opening a new browser tab by navigating to a page, opening a new tab, navigating to a second URL in that tab, and verifying that two pages exist.

Starting URL: https://the-internet.herokuapp.com/windows

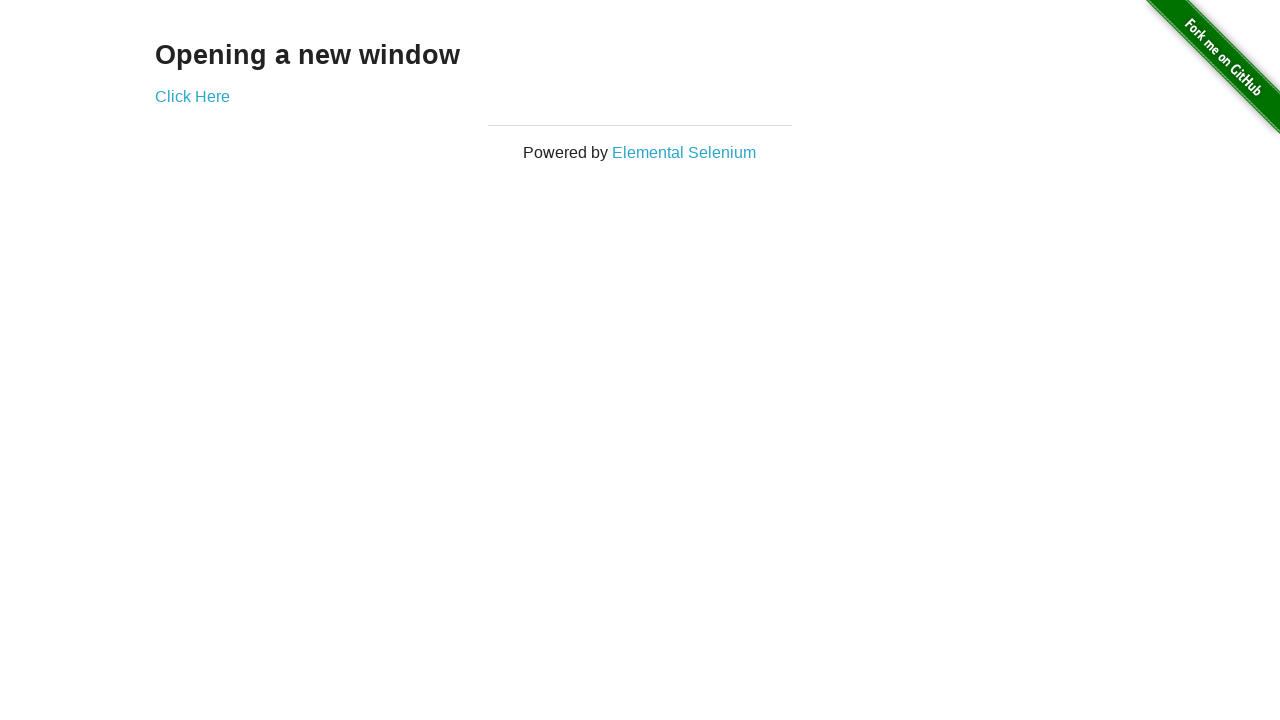

Opened a new browser tab
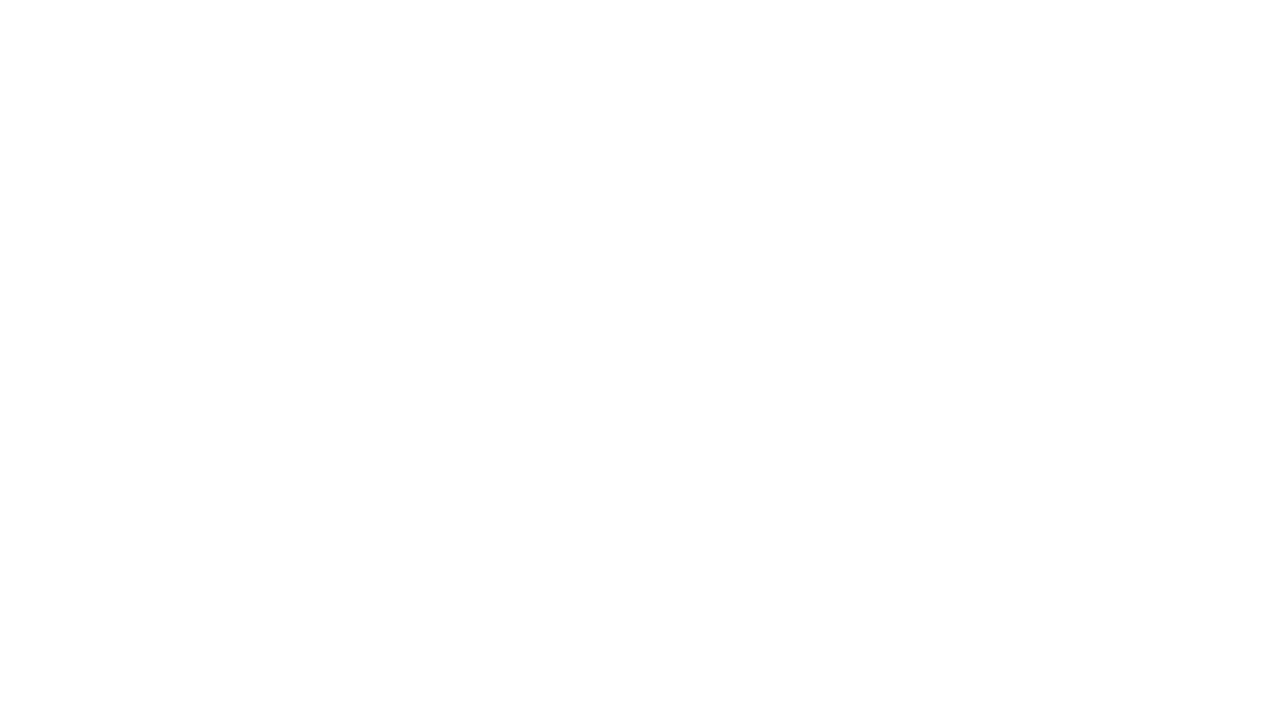

Navigated to https://the-internet.herokuapp.com/typos in the new tab
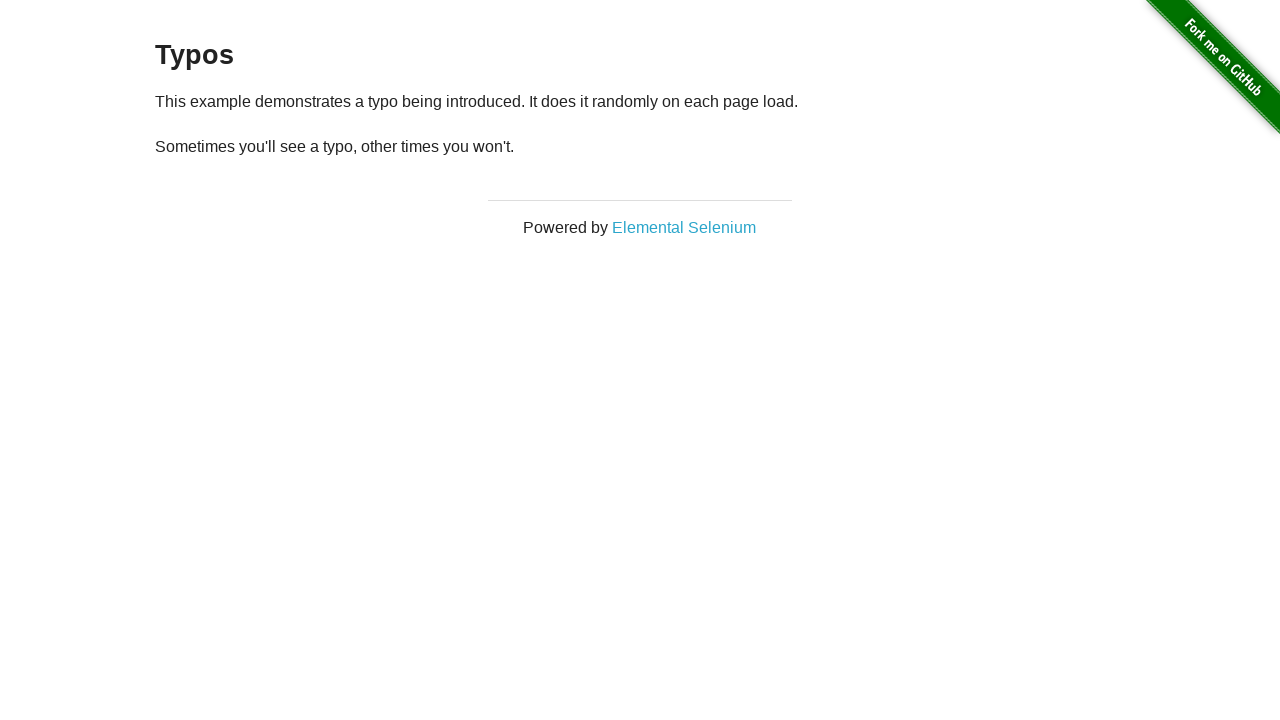

Verified that two pages exist in the browser context
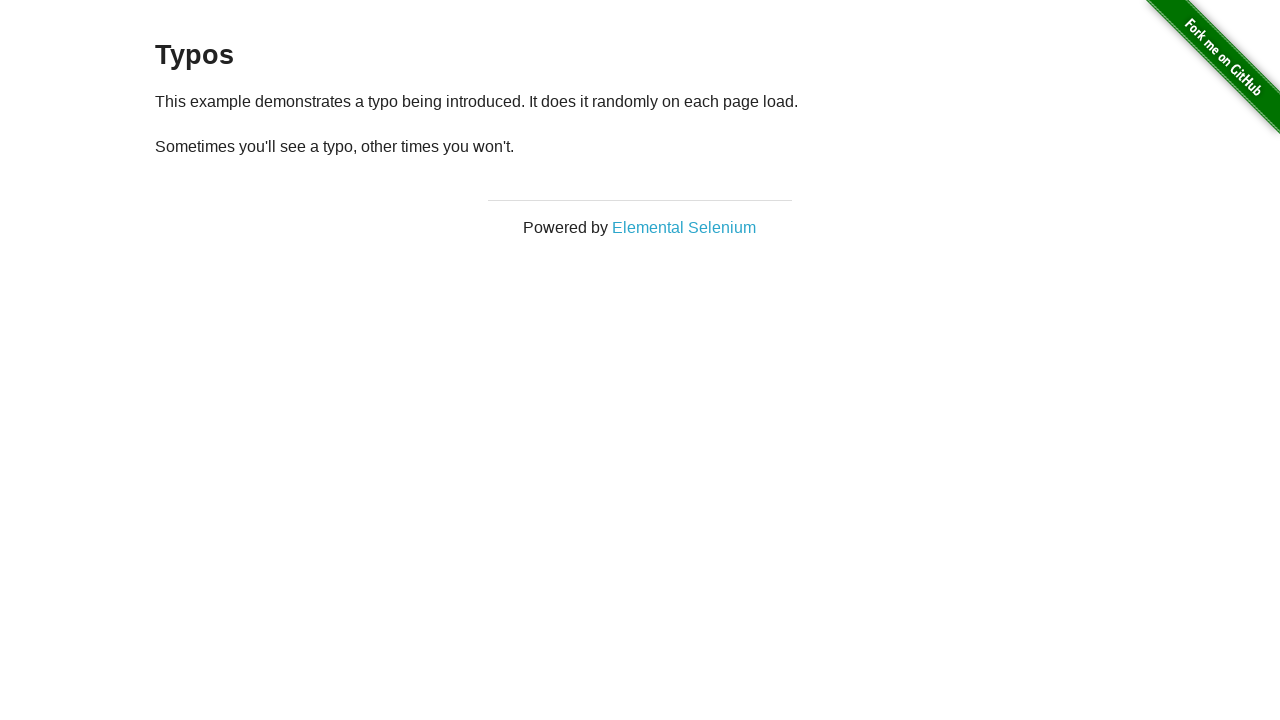

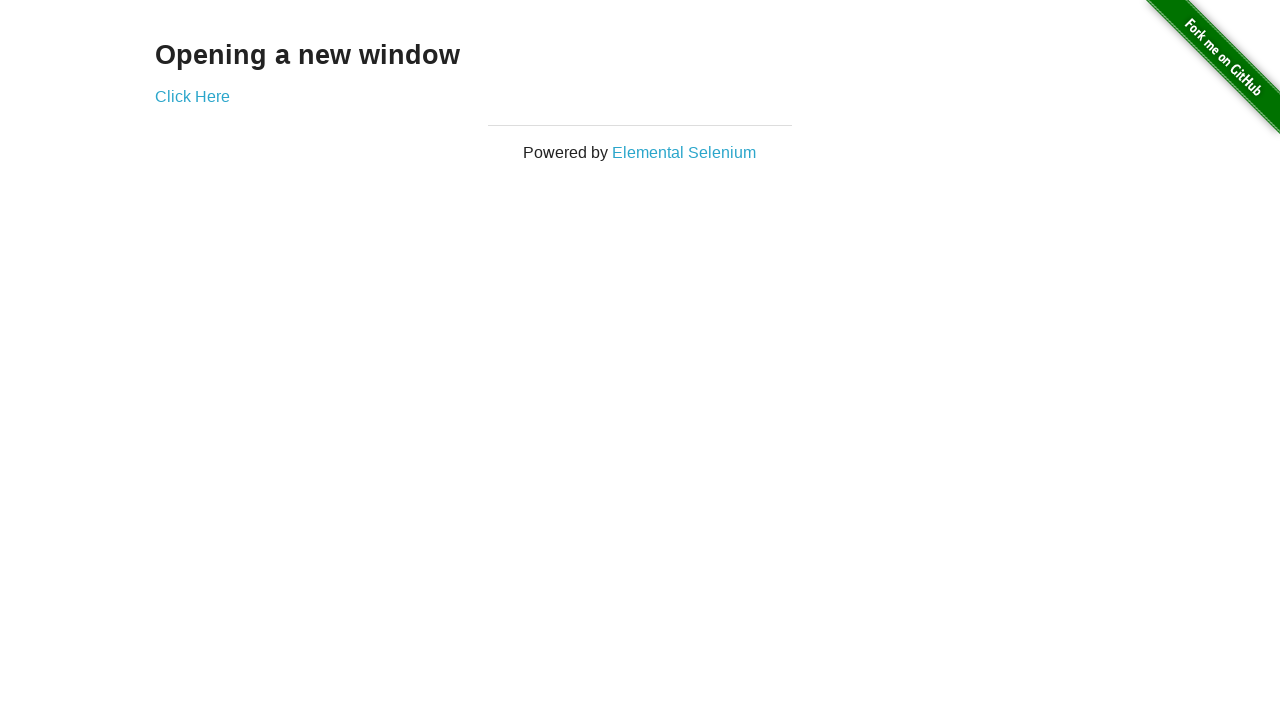